Tests that an error message is displayed when attempting to login without entering a username - verifies form validation

Starting URL: https://cms.demo.katalon.com/product/flying-ninja/

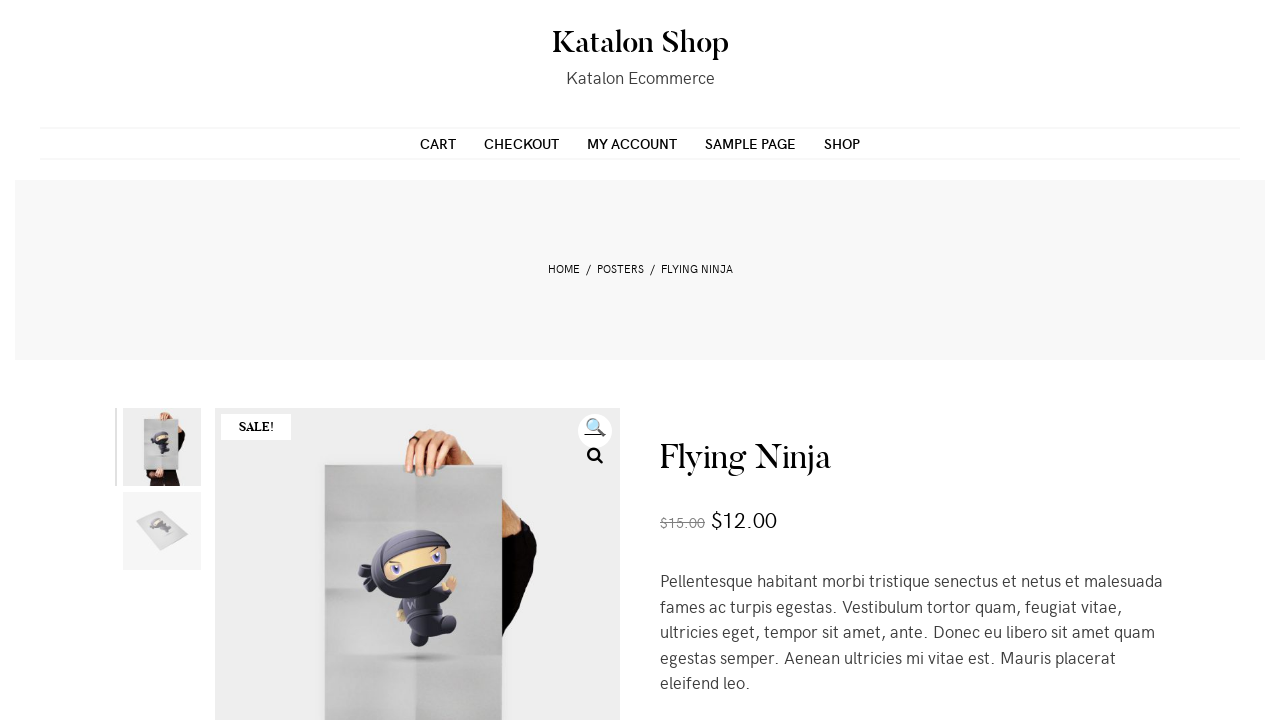

Clicked on My Account link in navigation at (632, 143) on #primary-menu li:nth-child(3) a
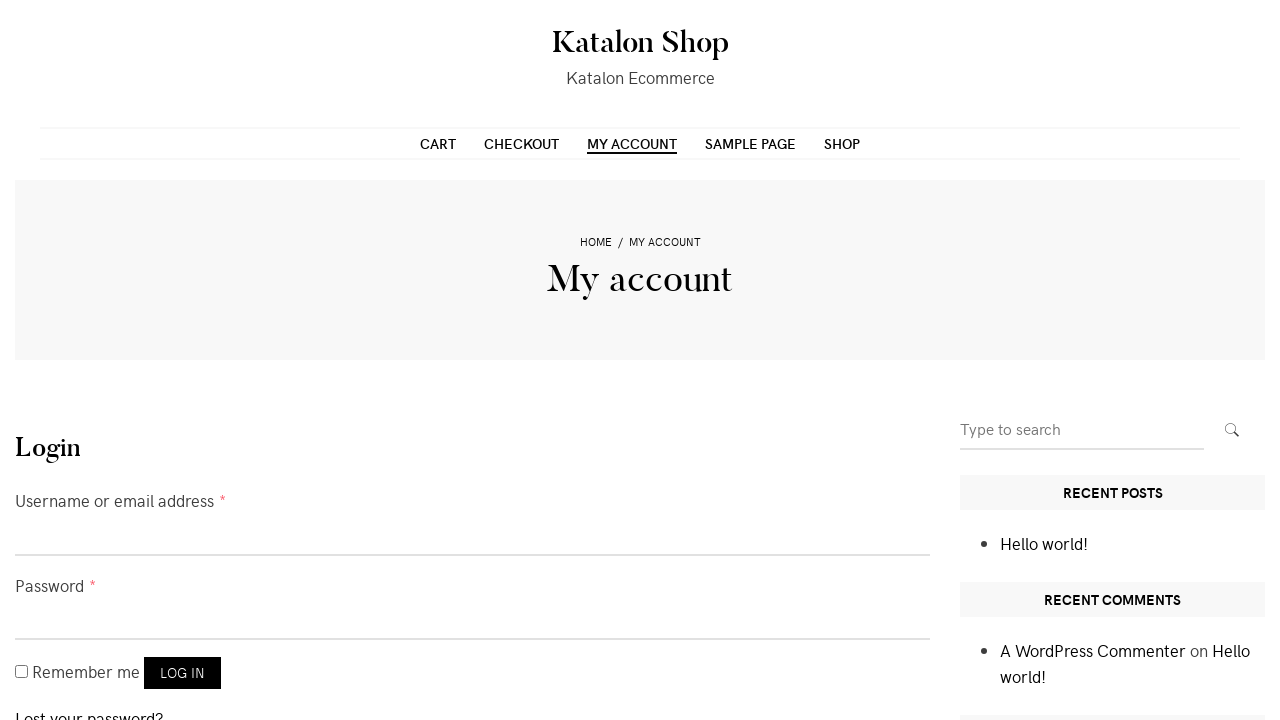

Clicked login button without entering username or password at (182, 673) on [name='login']
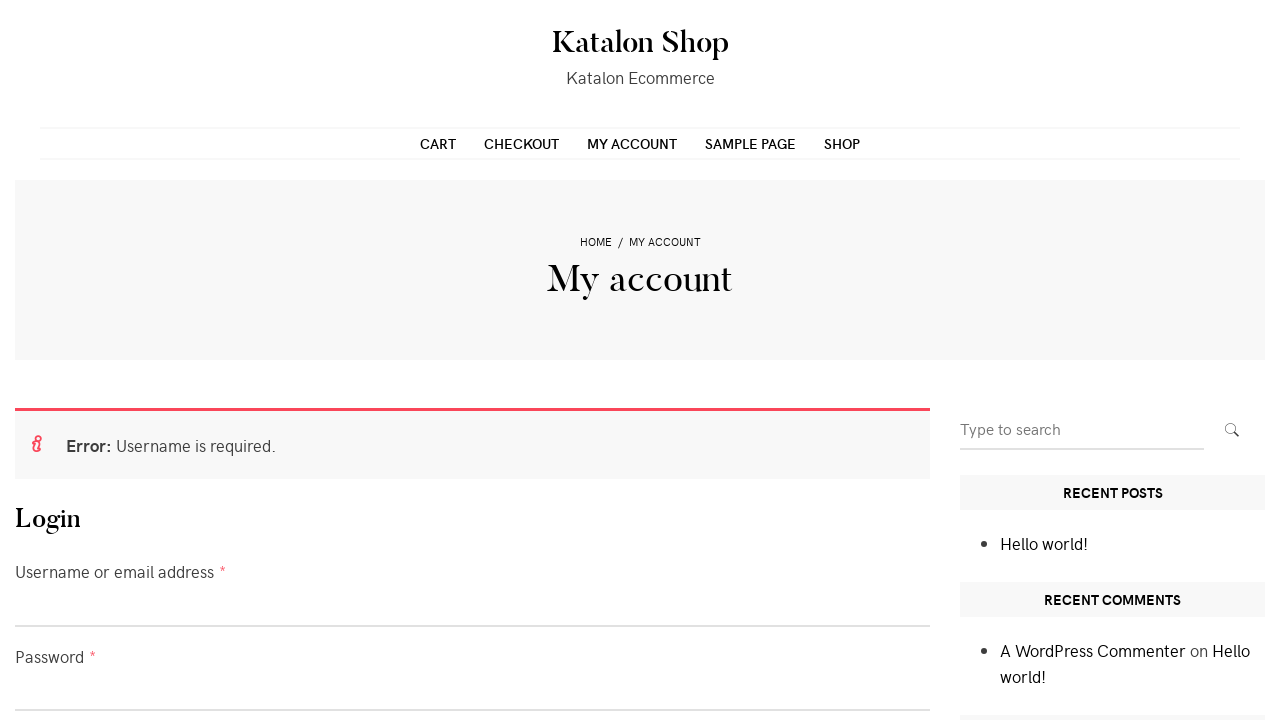

Error message displayed when attempting to login without username
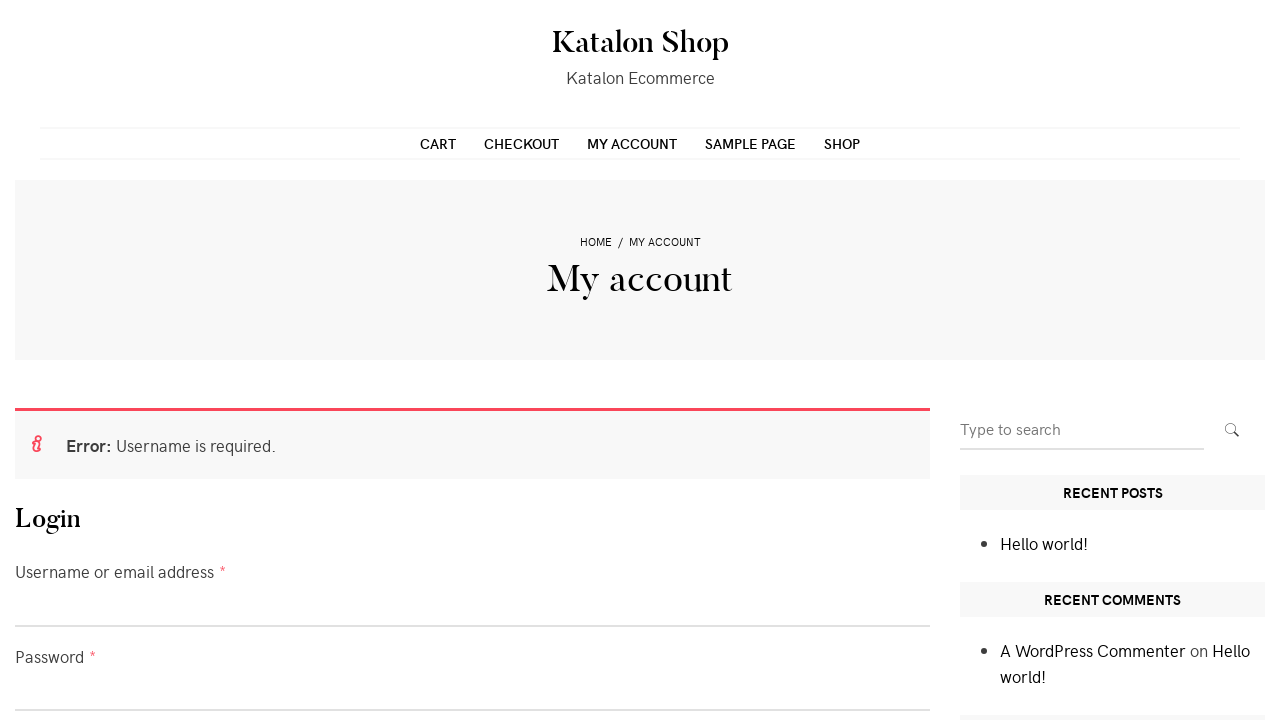

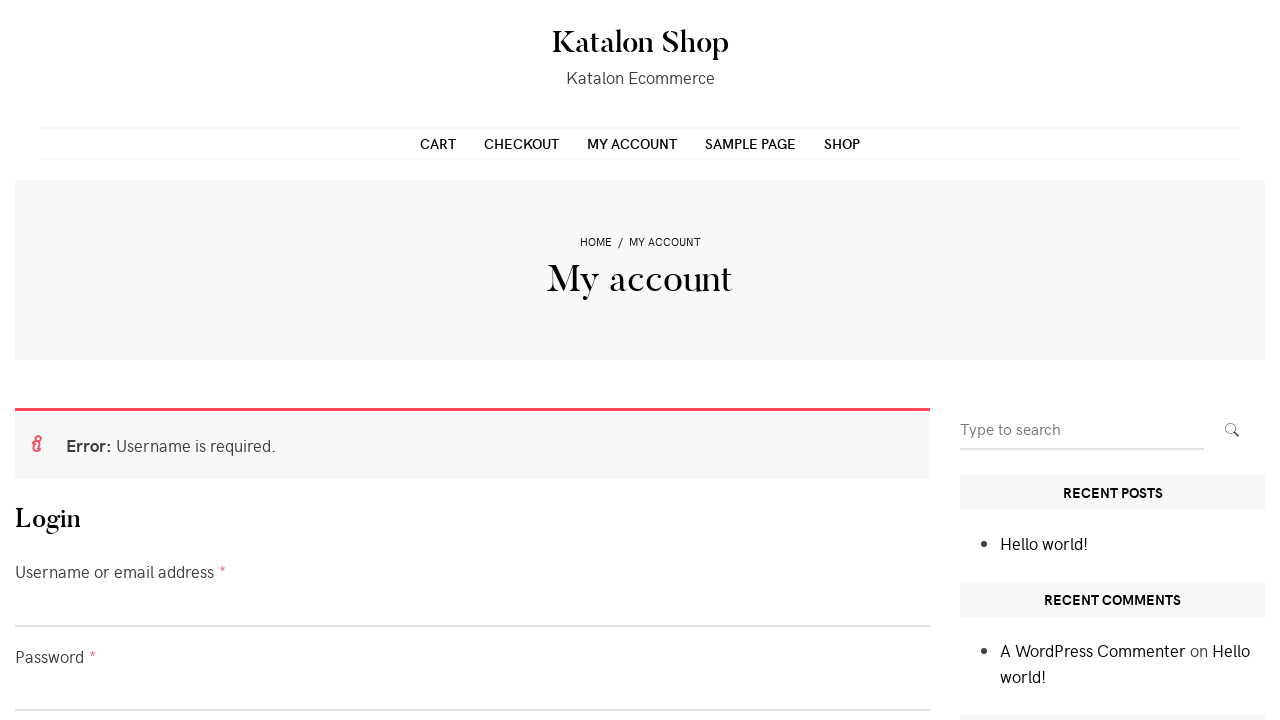